Tests the progress bar widget on DemoQA by starting it, waiting for it to reach 100%, then resetting it back to 0%

Starting URL: https://demoqa.com/

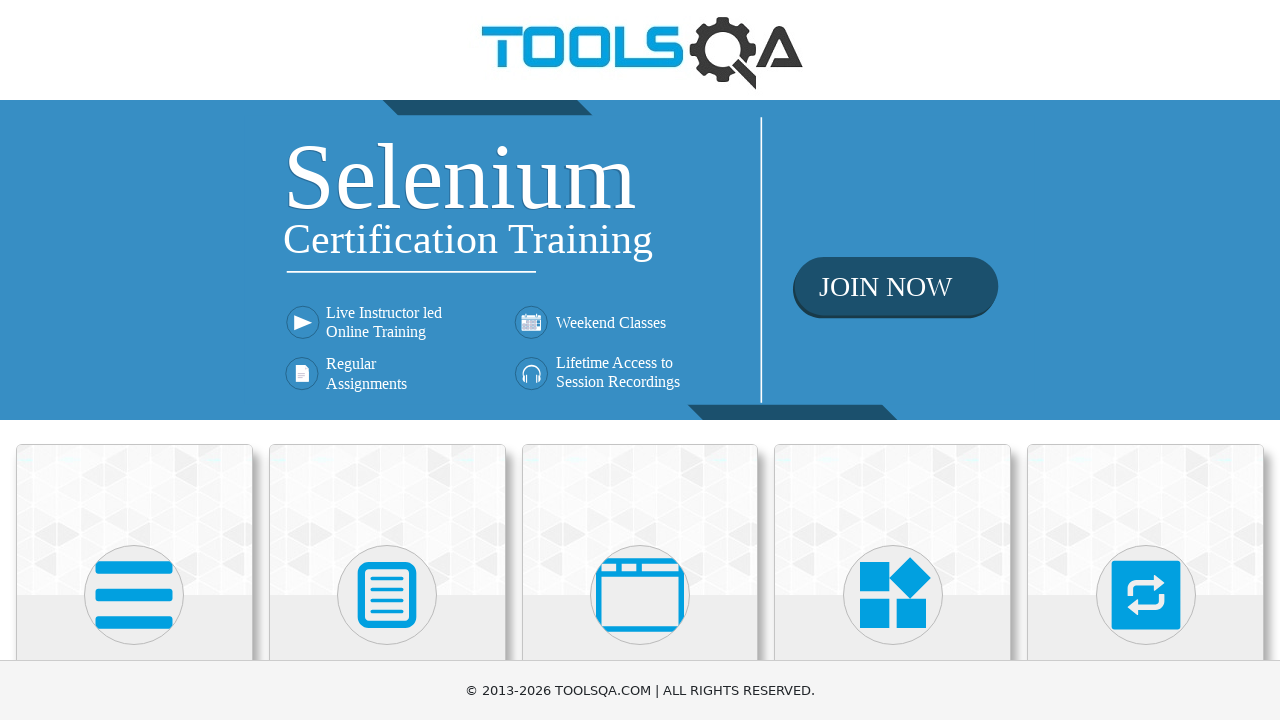

Clicked on Widgets section at (893, 360) on xpath=//h5[text() = 'Widgets']
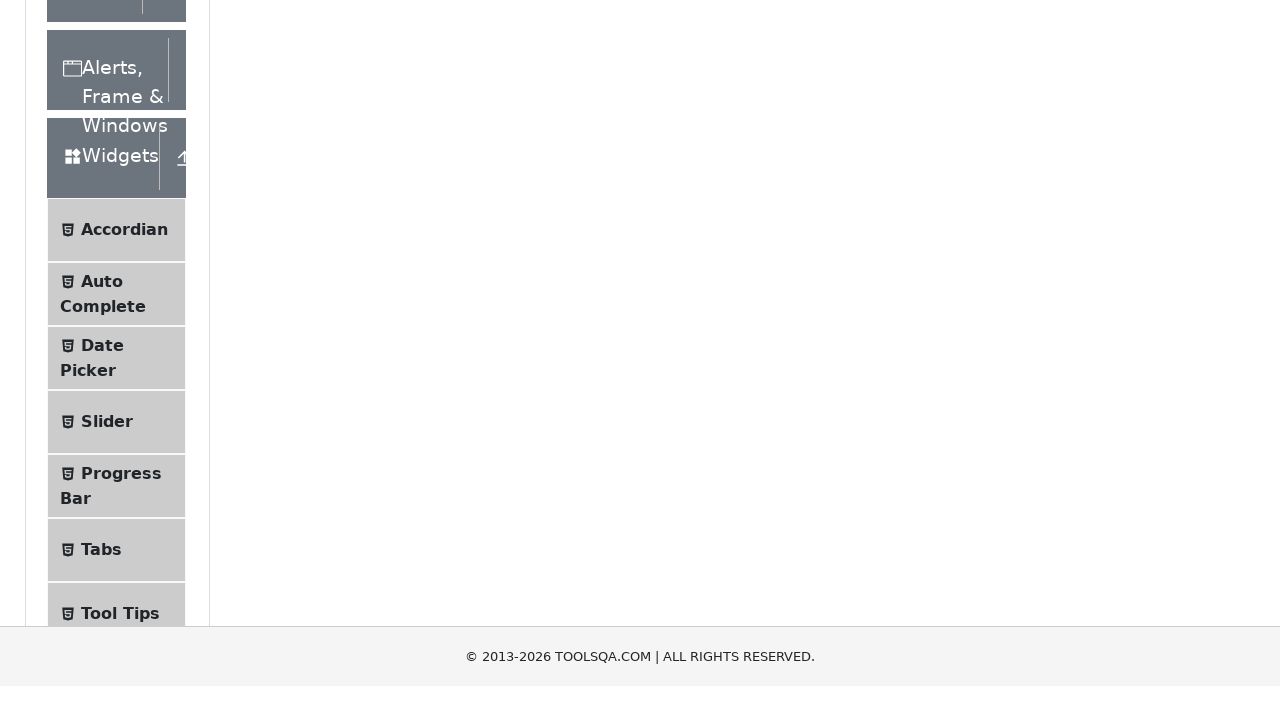

Located Progress Bar element
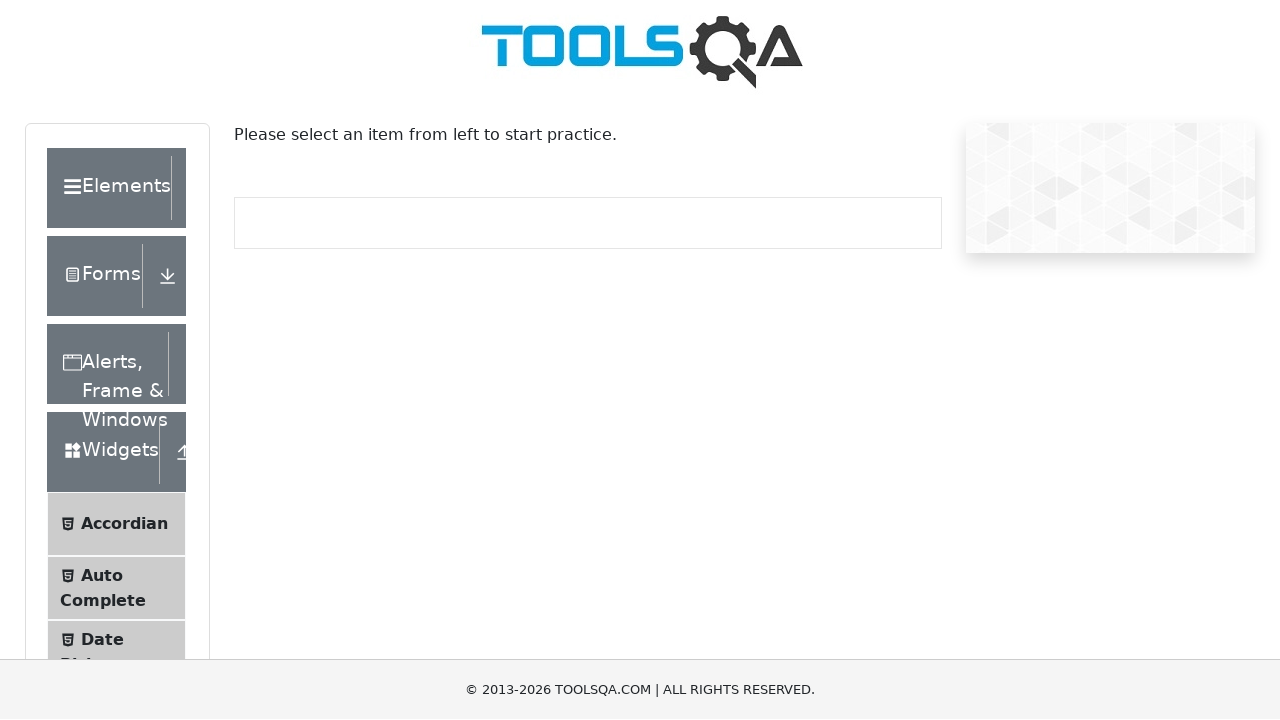

Scrolled Progress Bar into view
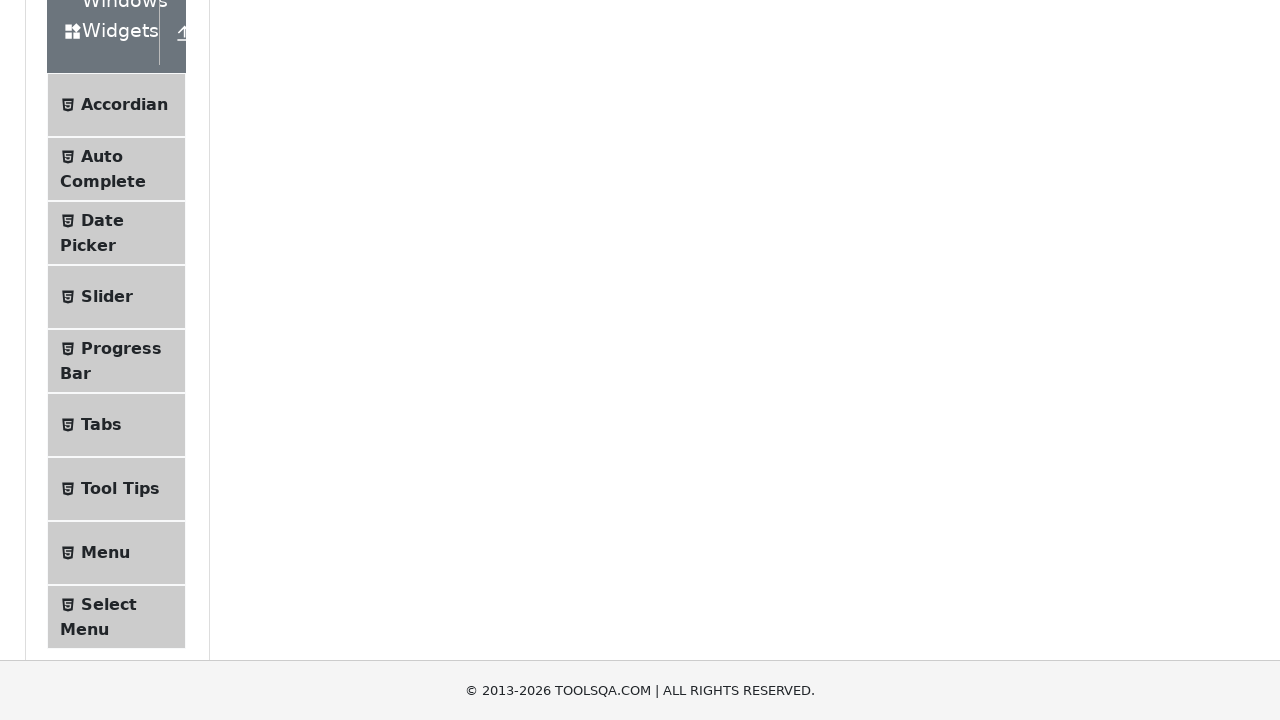

Clicked on Progress Bar option at (121, 348) on xpath=//span[text() = 'Progress Bar']
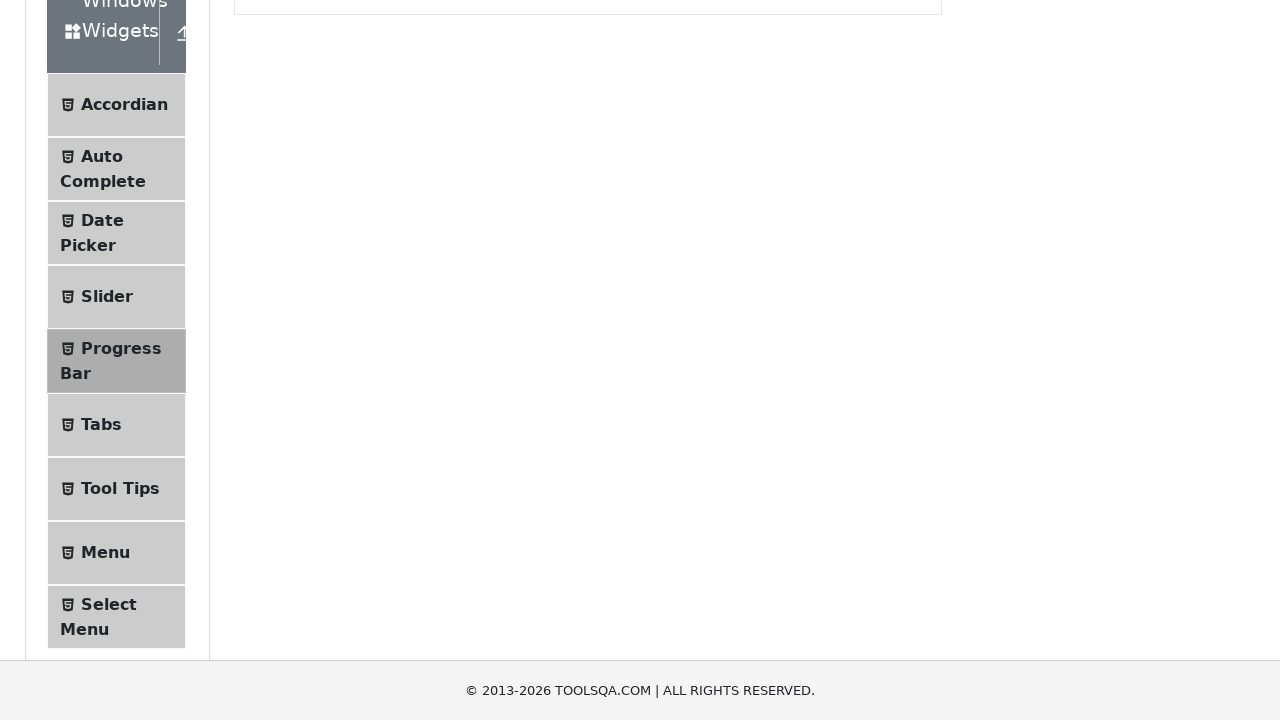

Clicked start button to begin progress bar at (266, 314) on #startStopButton
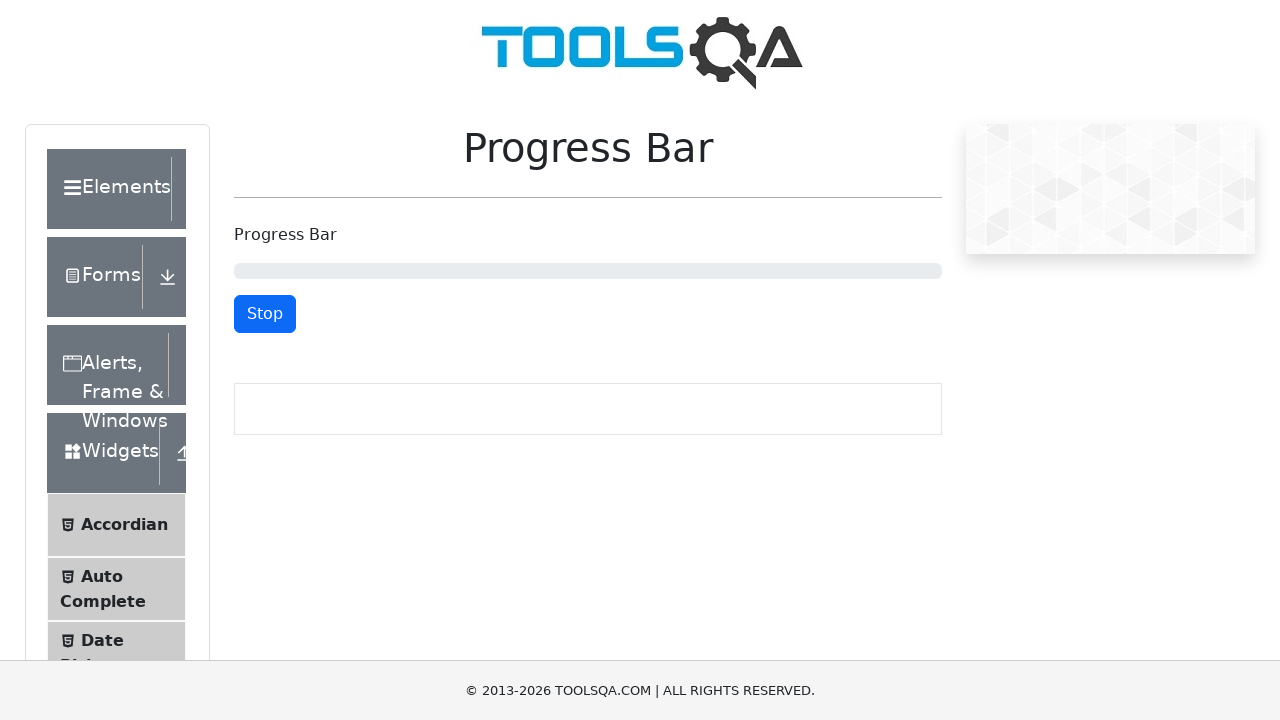

Progress bar reached 100%
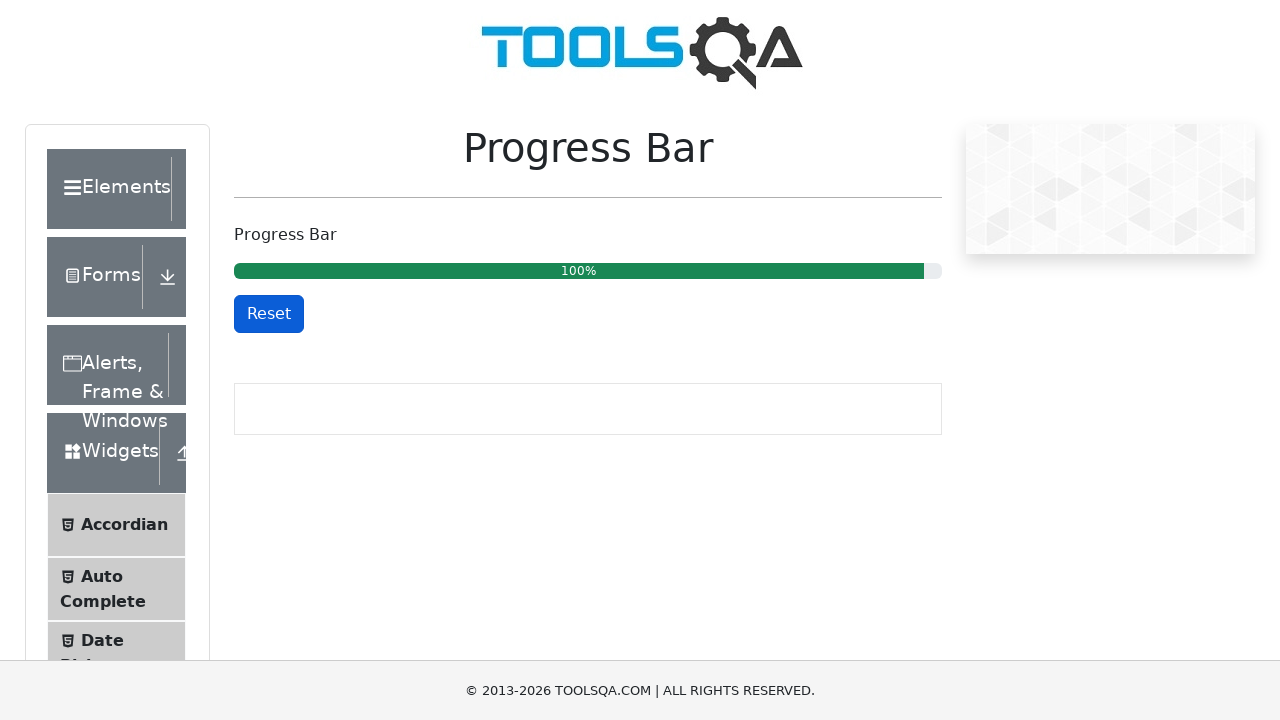

Clicked reset button at (269, 314) on xpath=//*[@id = 'resetButton']
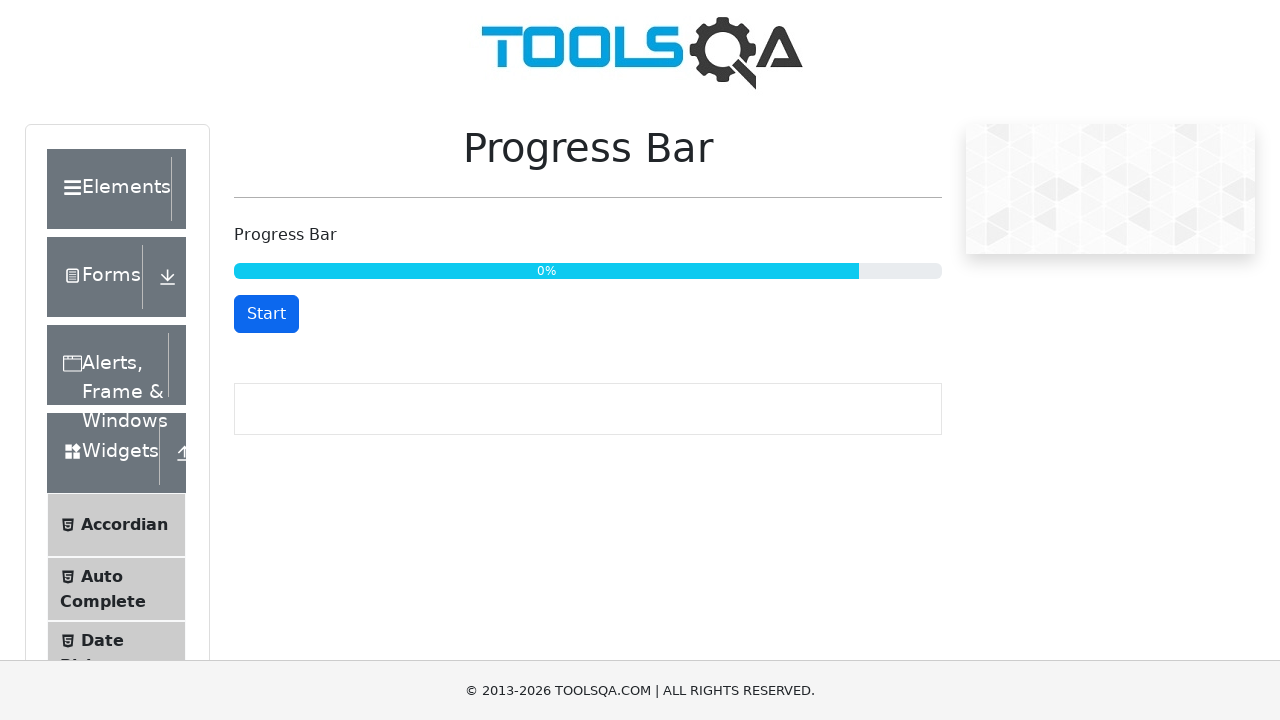

Progress bar reset to 0%
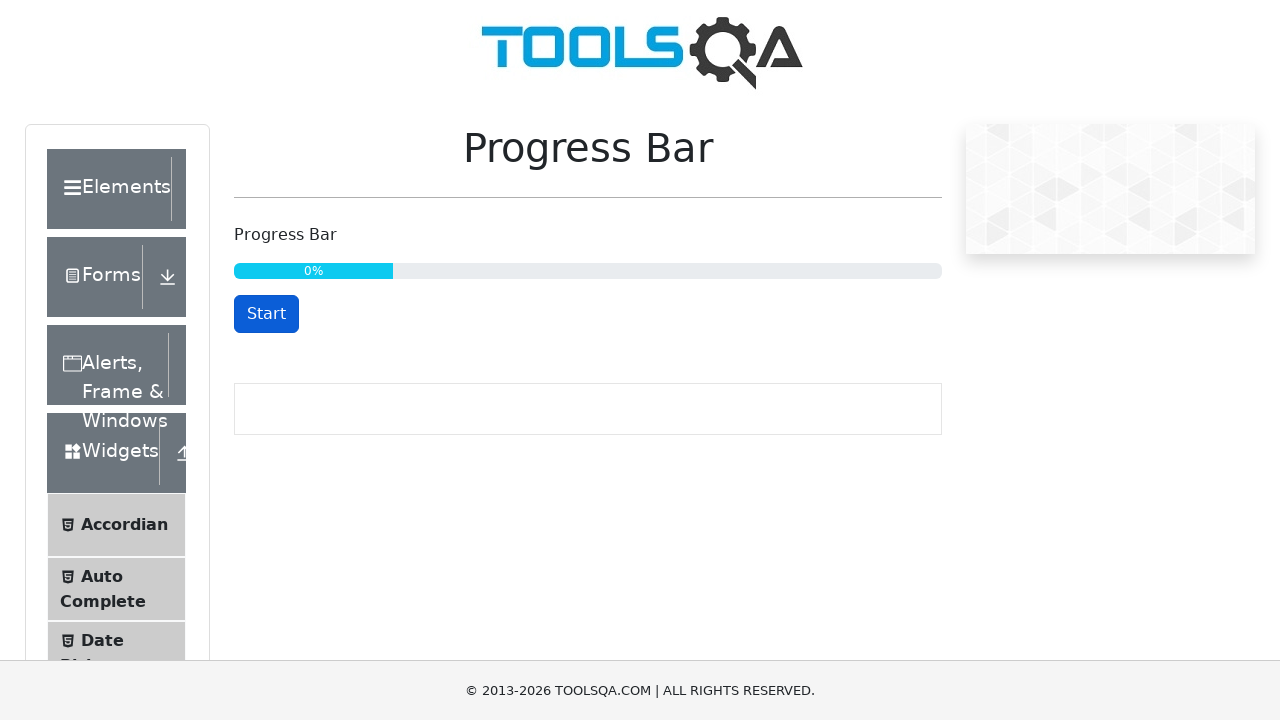

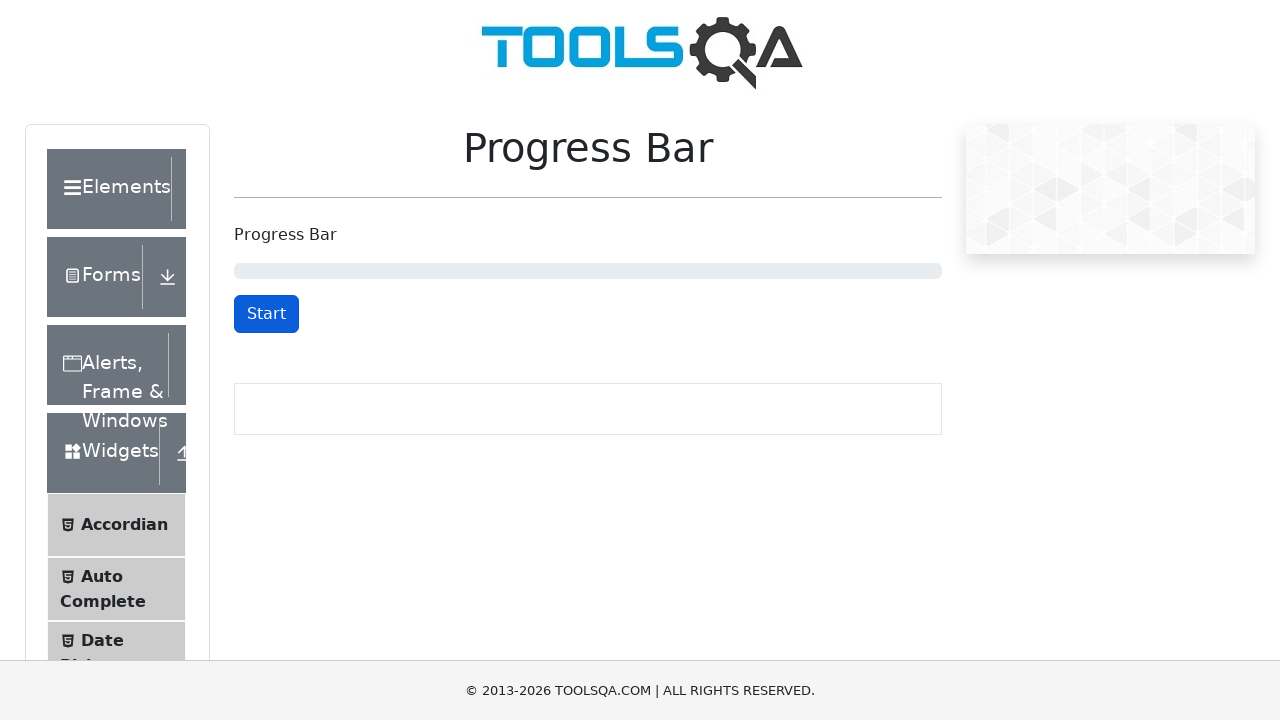